Tests clearing an email input field to remove any previous data

Starting URL: https://www.selenium.dev/selenium/web/inputs.html

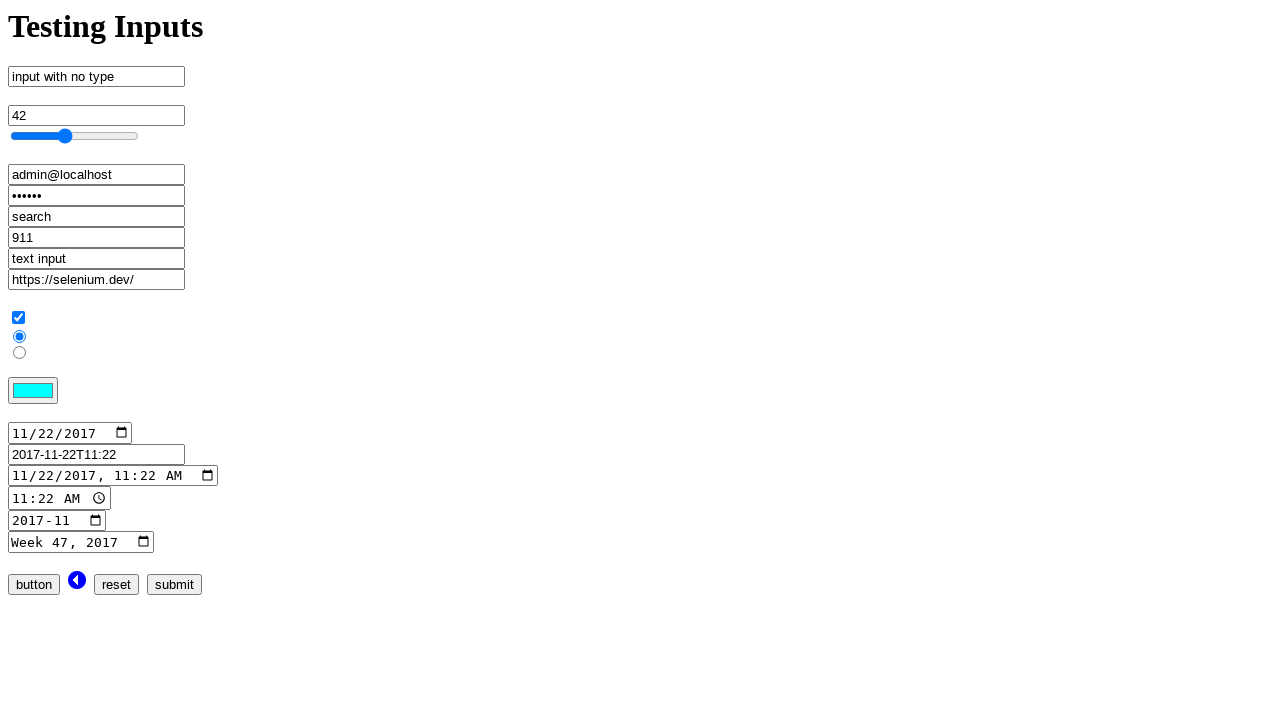

Waited for email input field to be visible
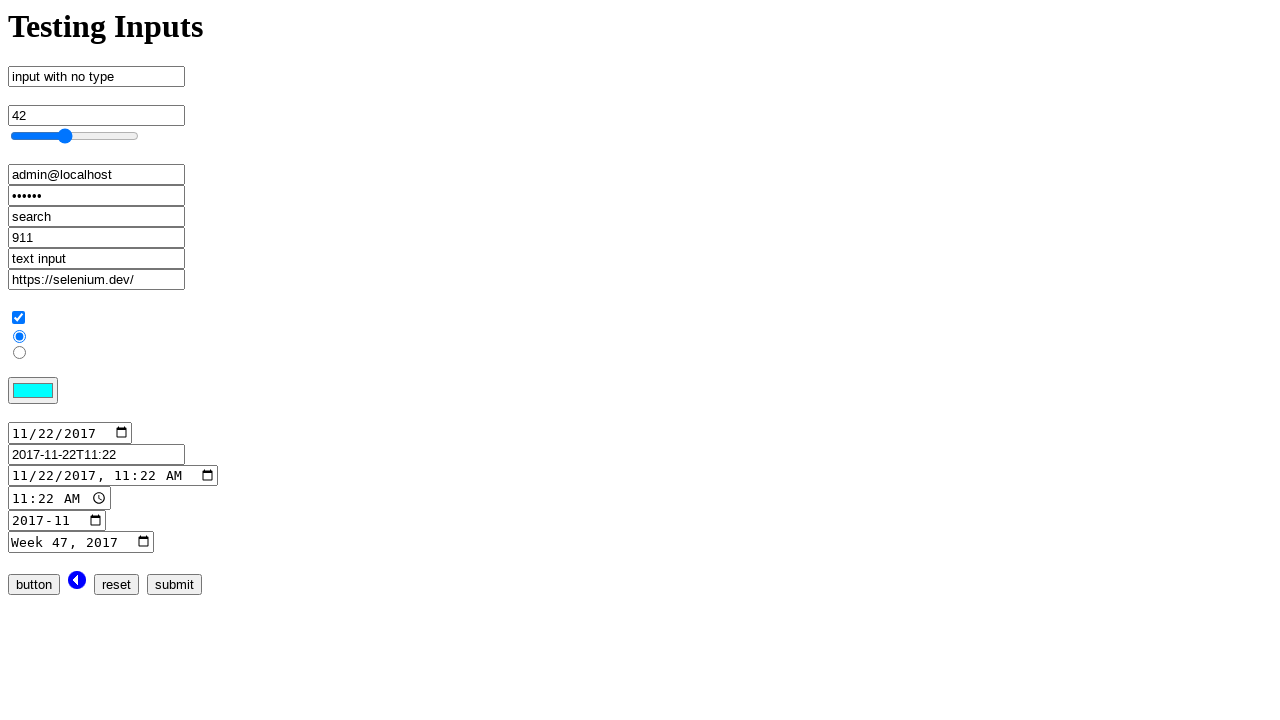

Cleared email input field to remove any previous data on input[name='email_input']
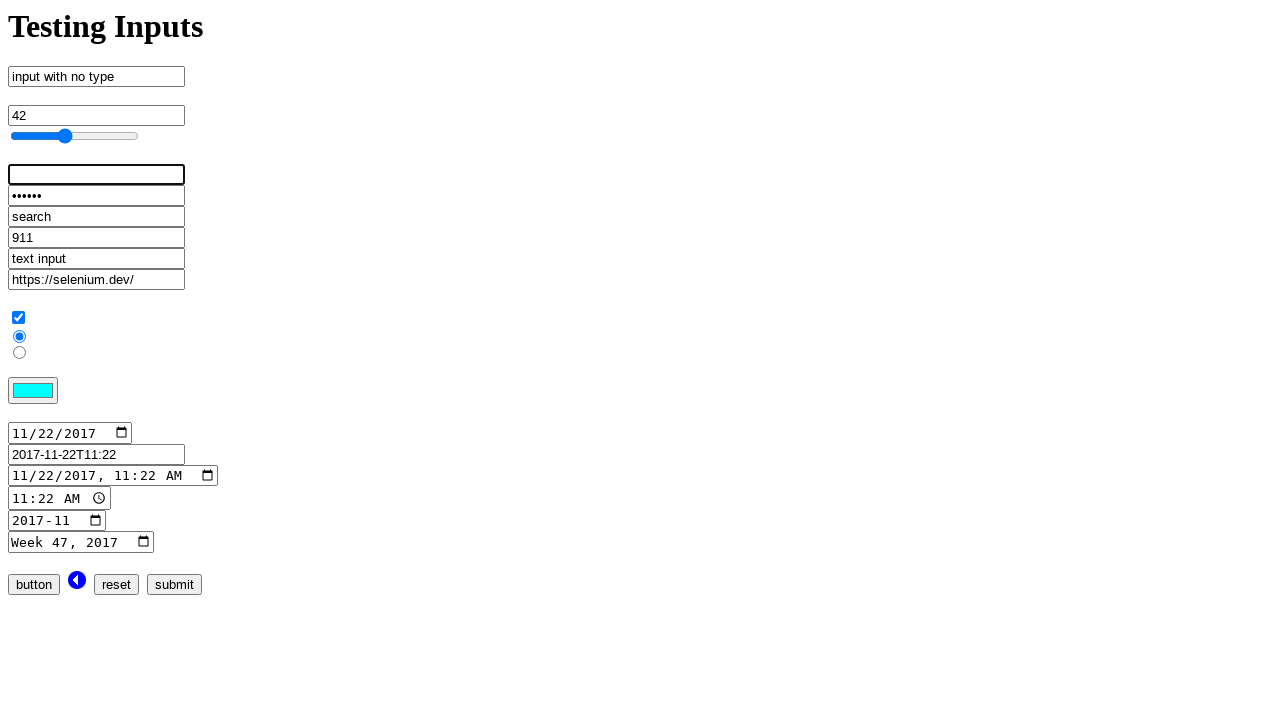

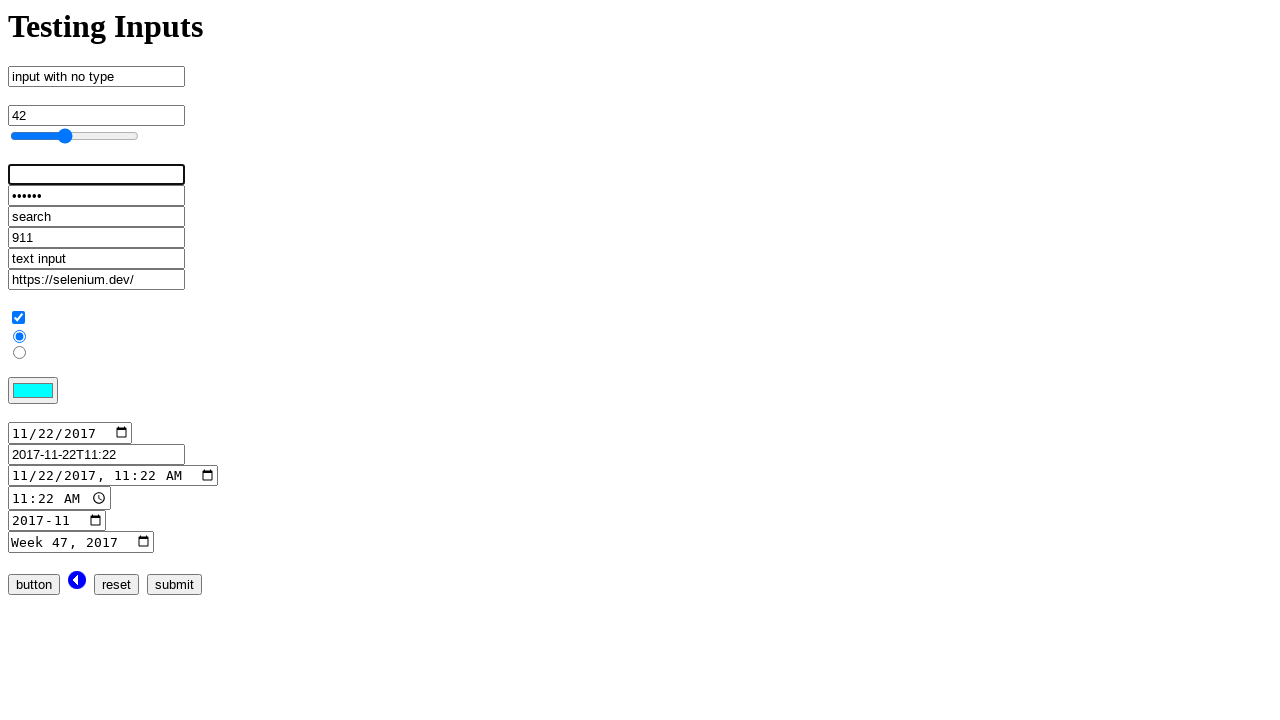